Tests that the OrangeHRM login page loads correctly by verifying the page title matches "OrangeHRM".

Starting URL: https://opensource-demo.orangehrmlive.com/web/index.php/auth/login

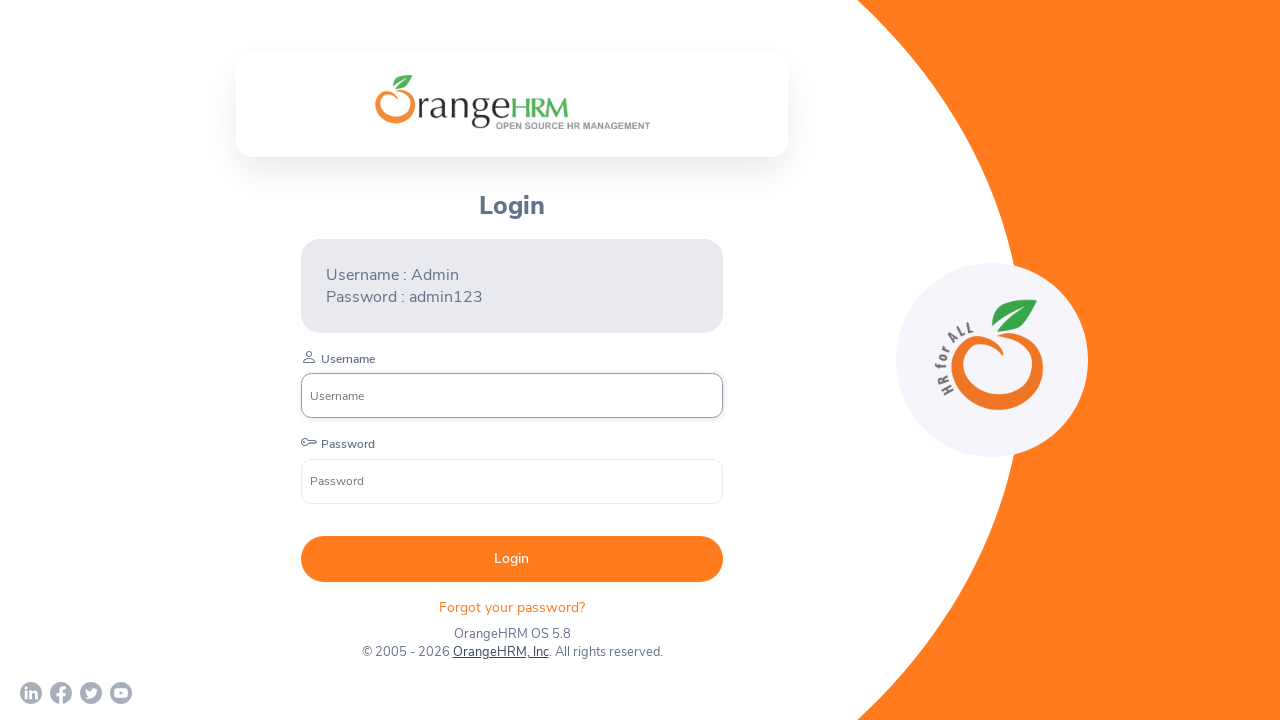

Set viewport size to 1920x1080
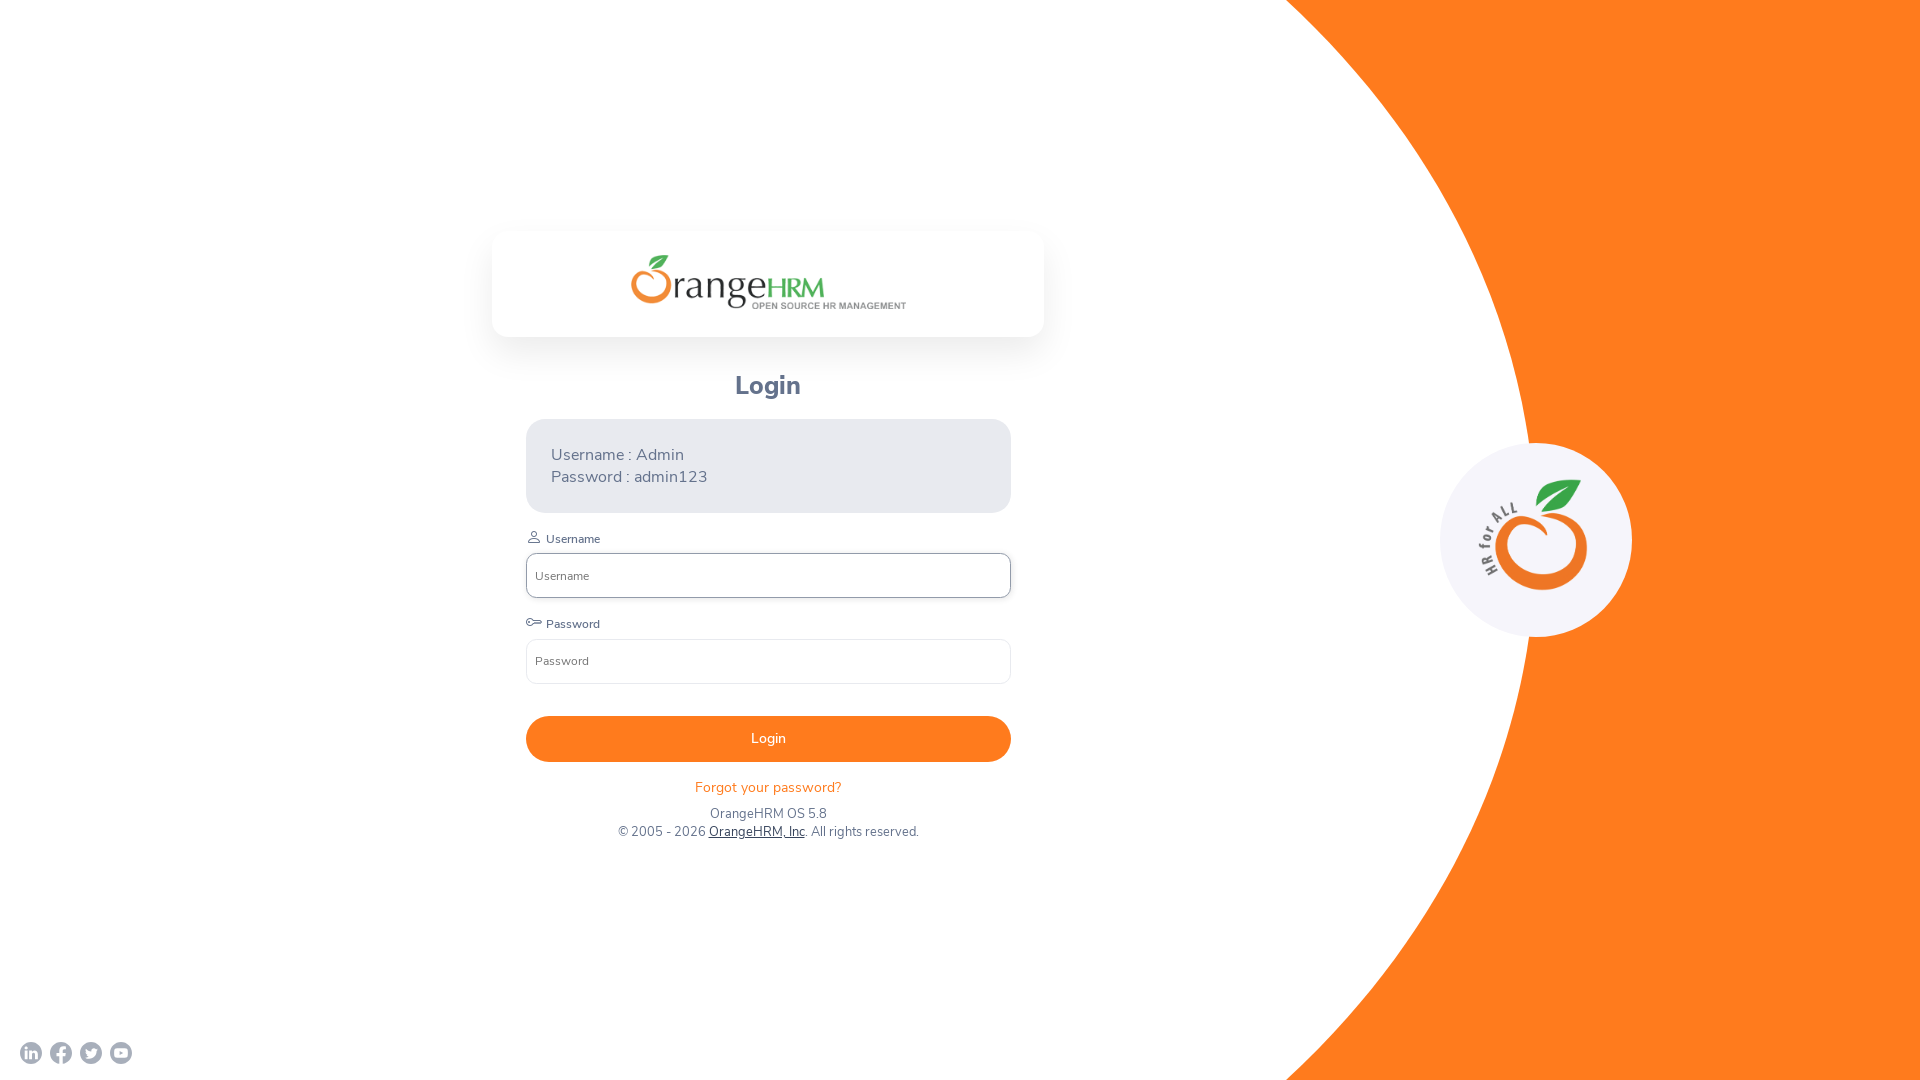

Waited for page to reach domcontentloaded state
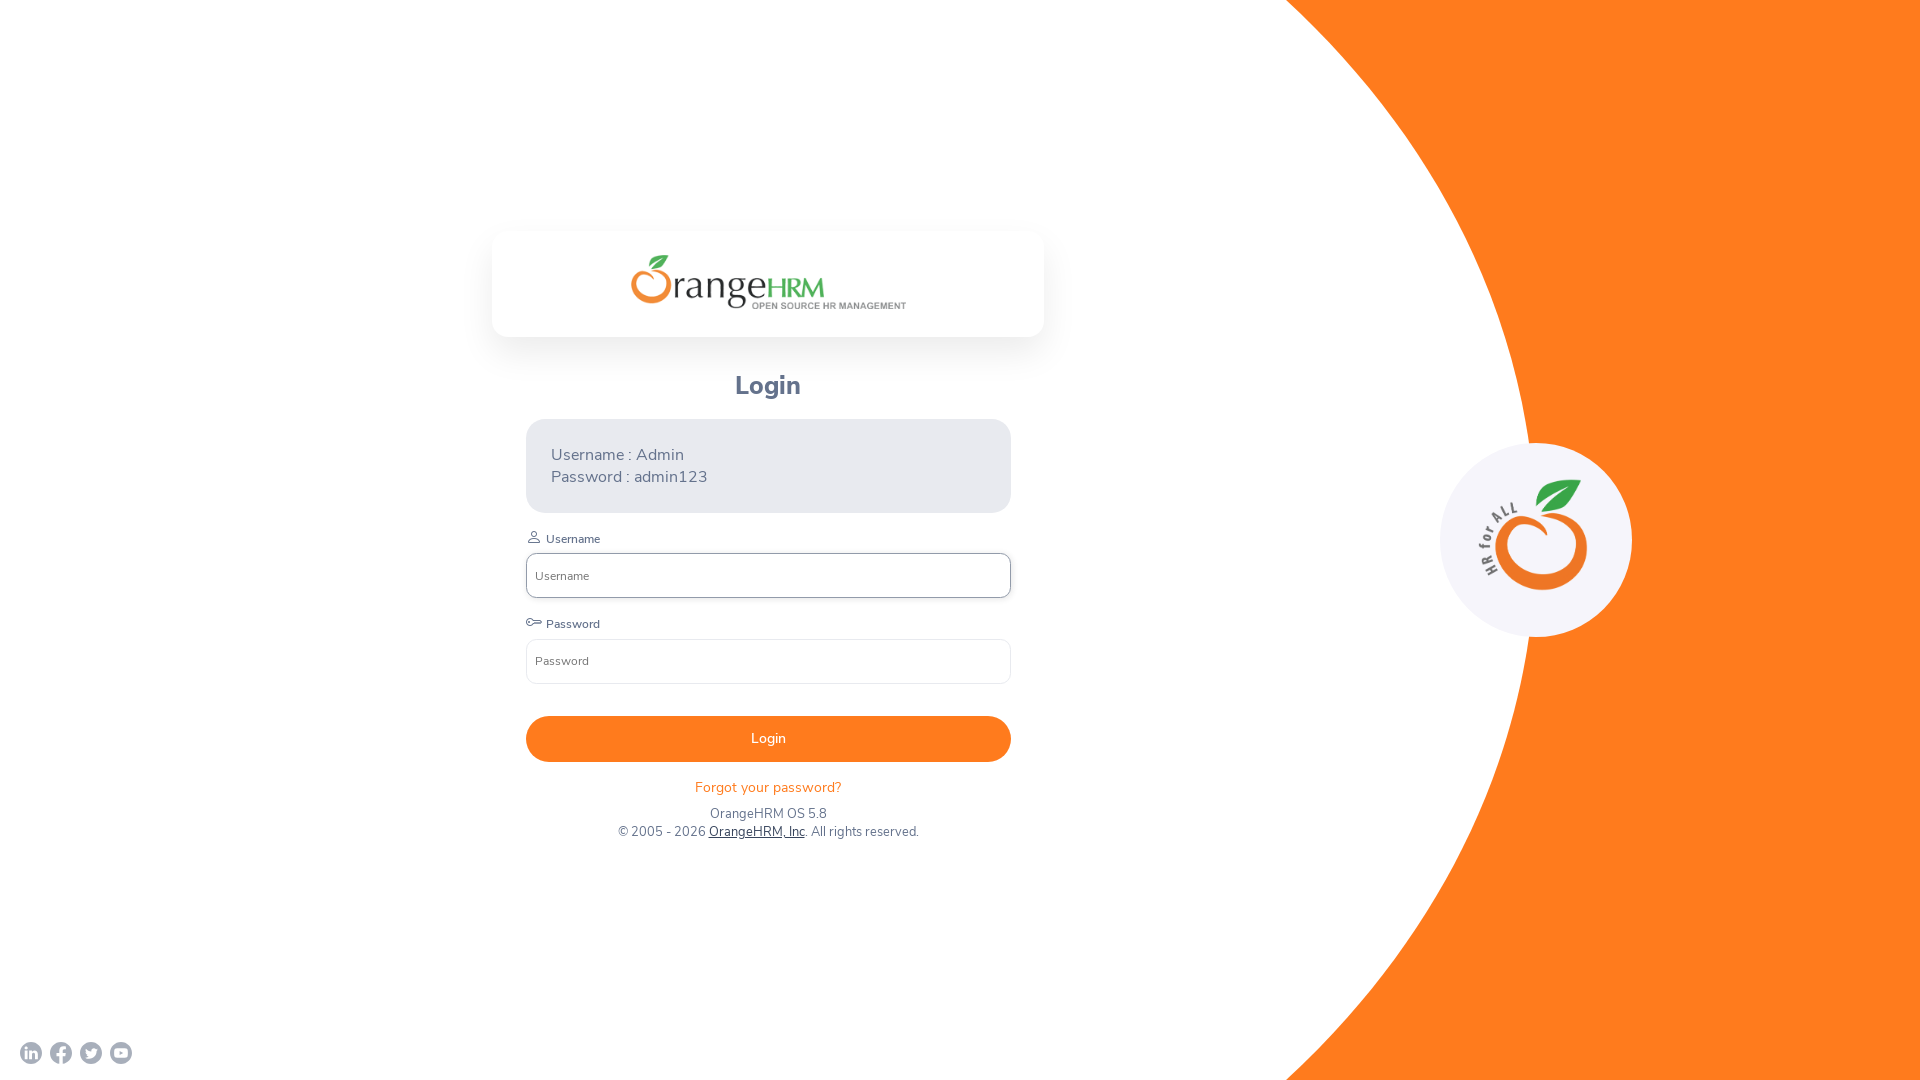

Retrieved page title: OrangeHRM
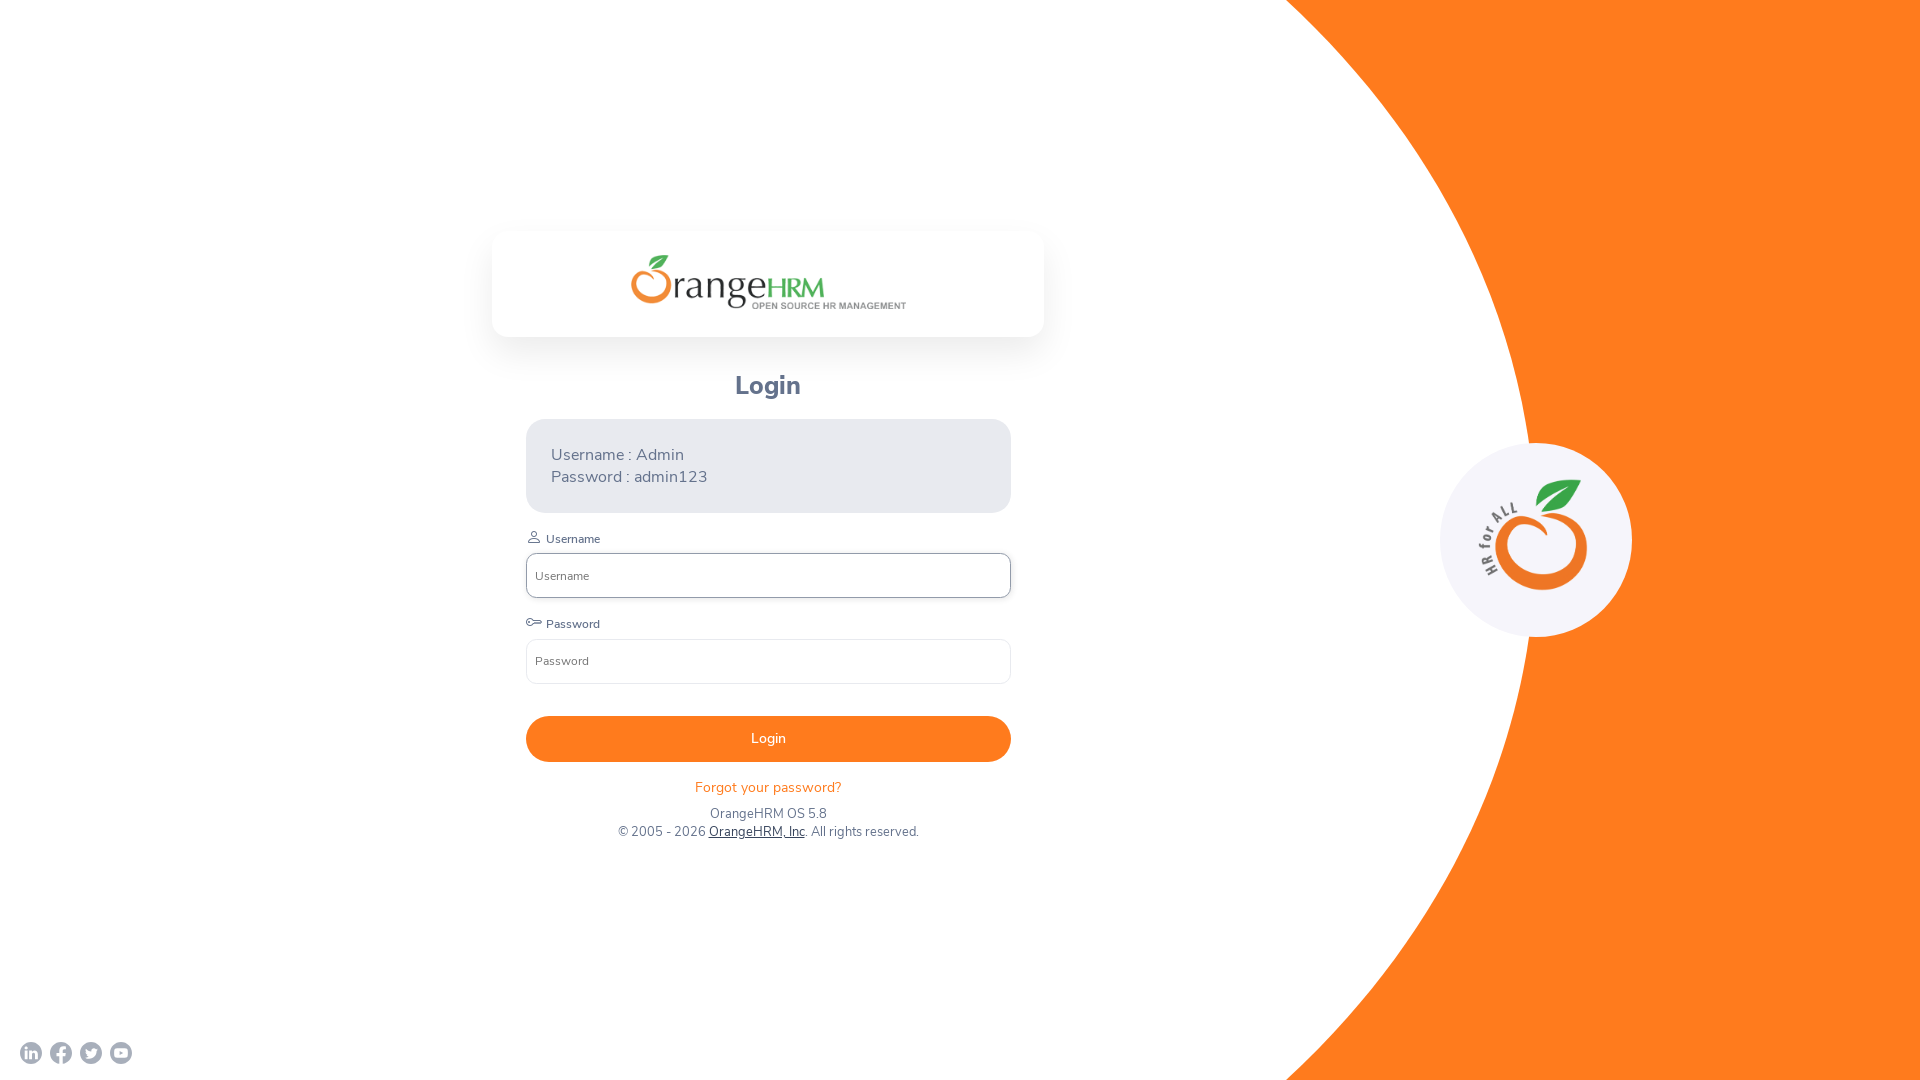

Verified page title contains 'OrangeHRM'
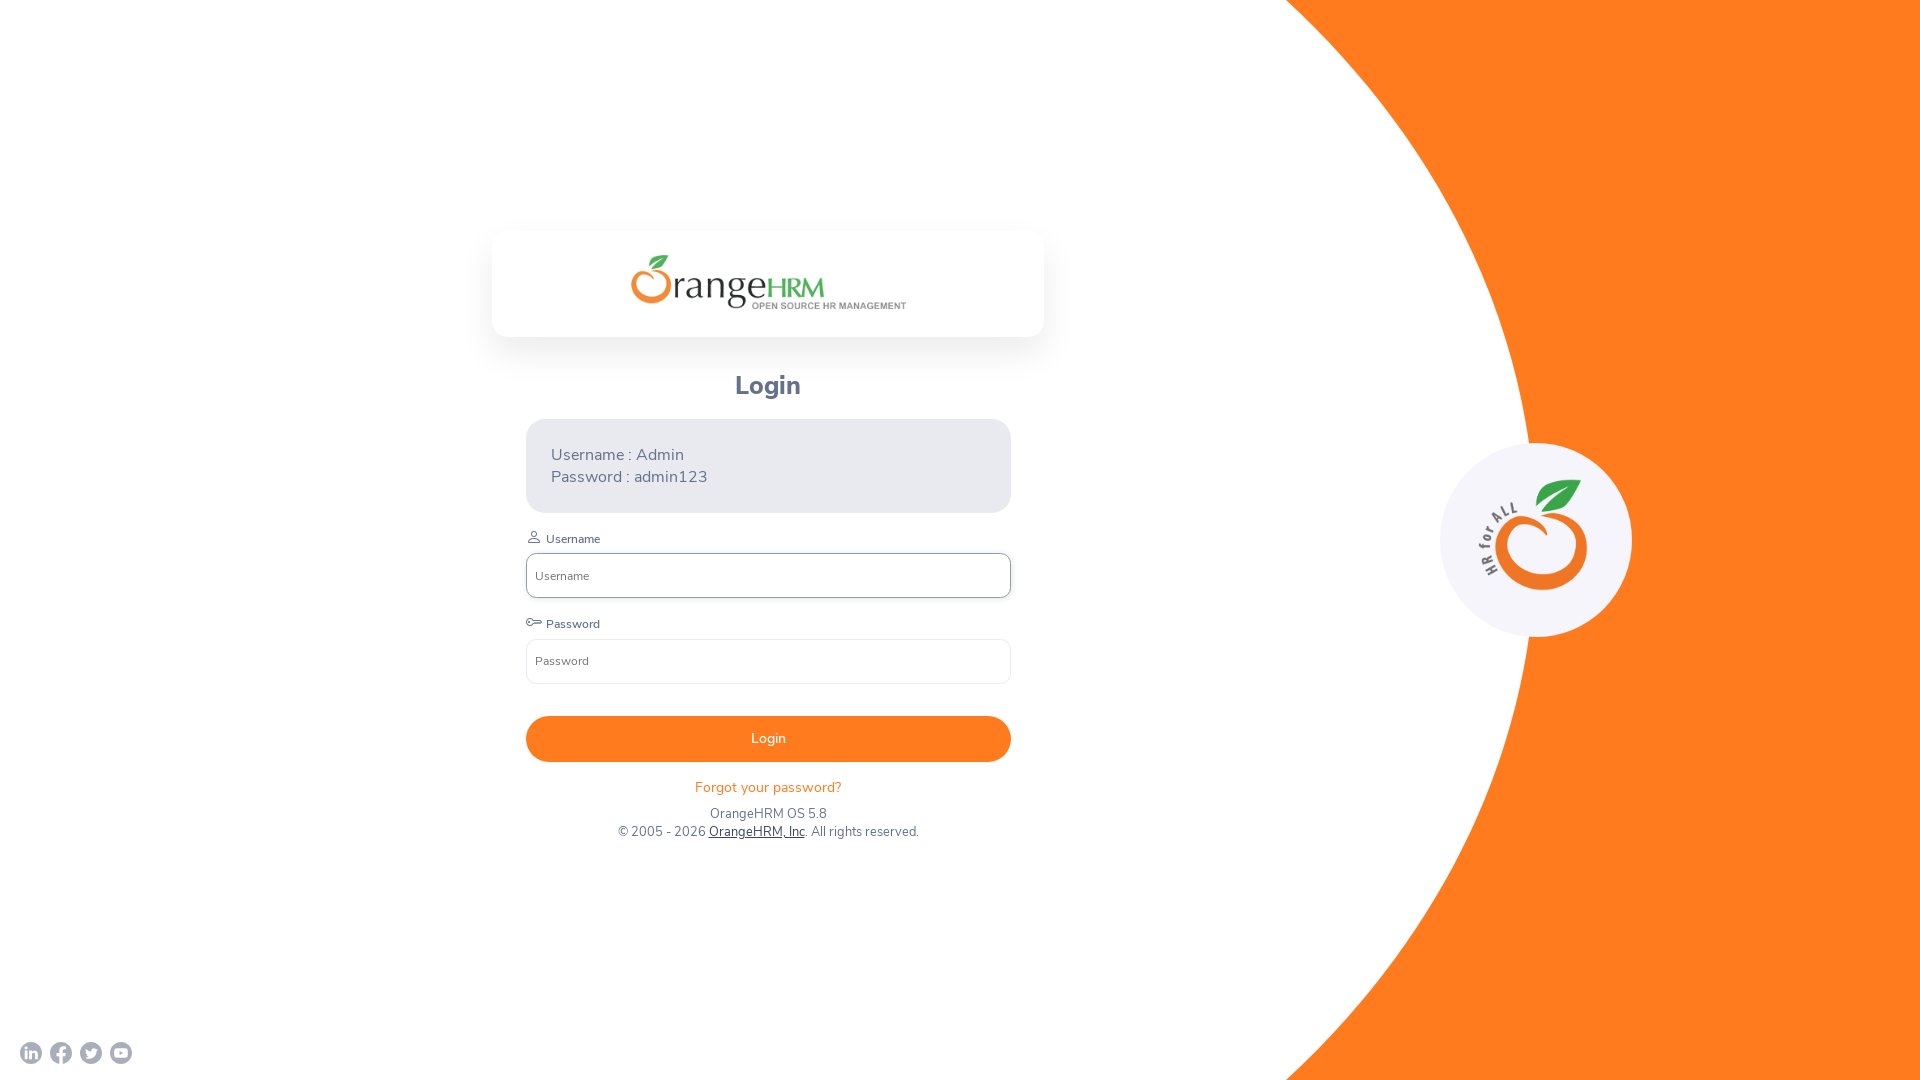

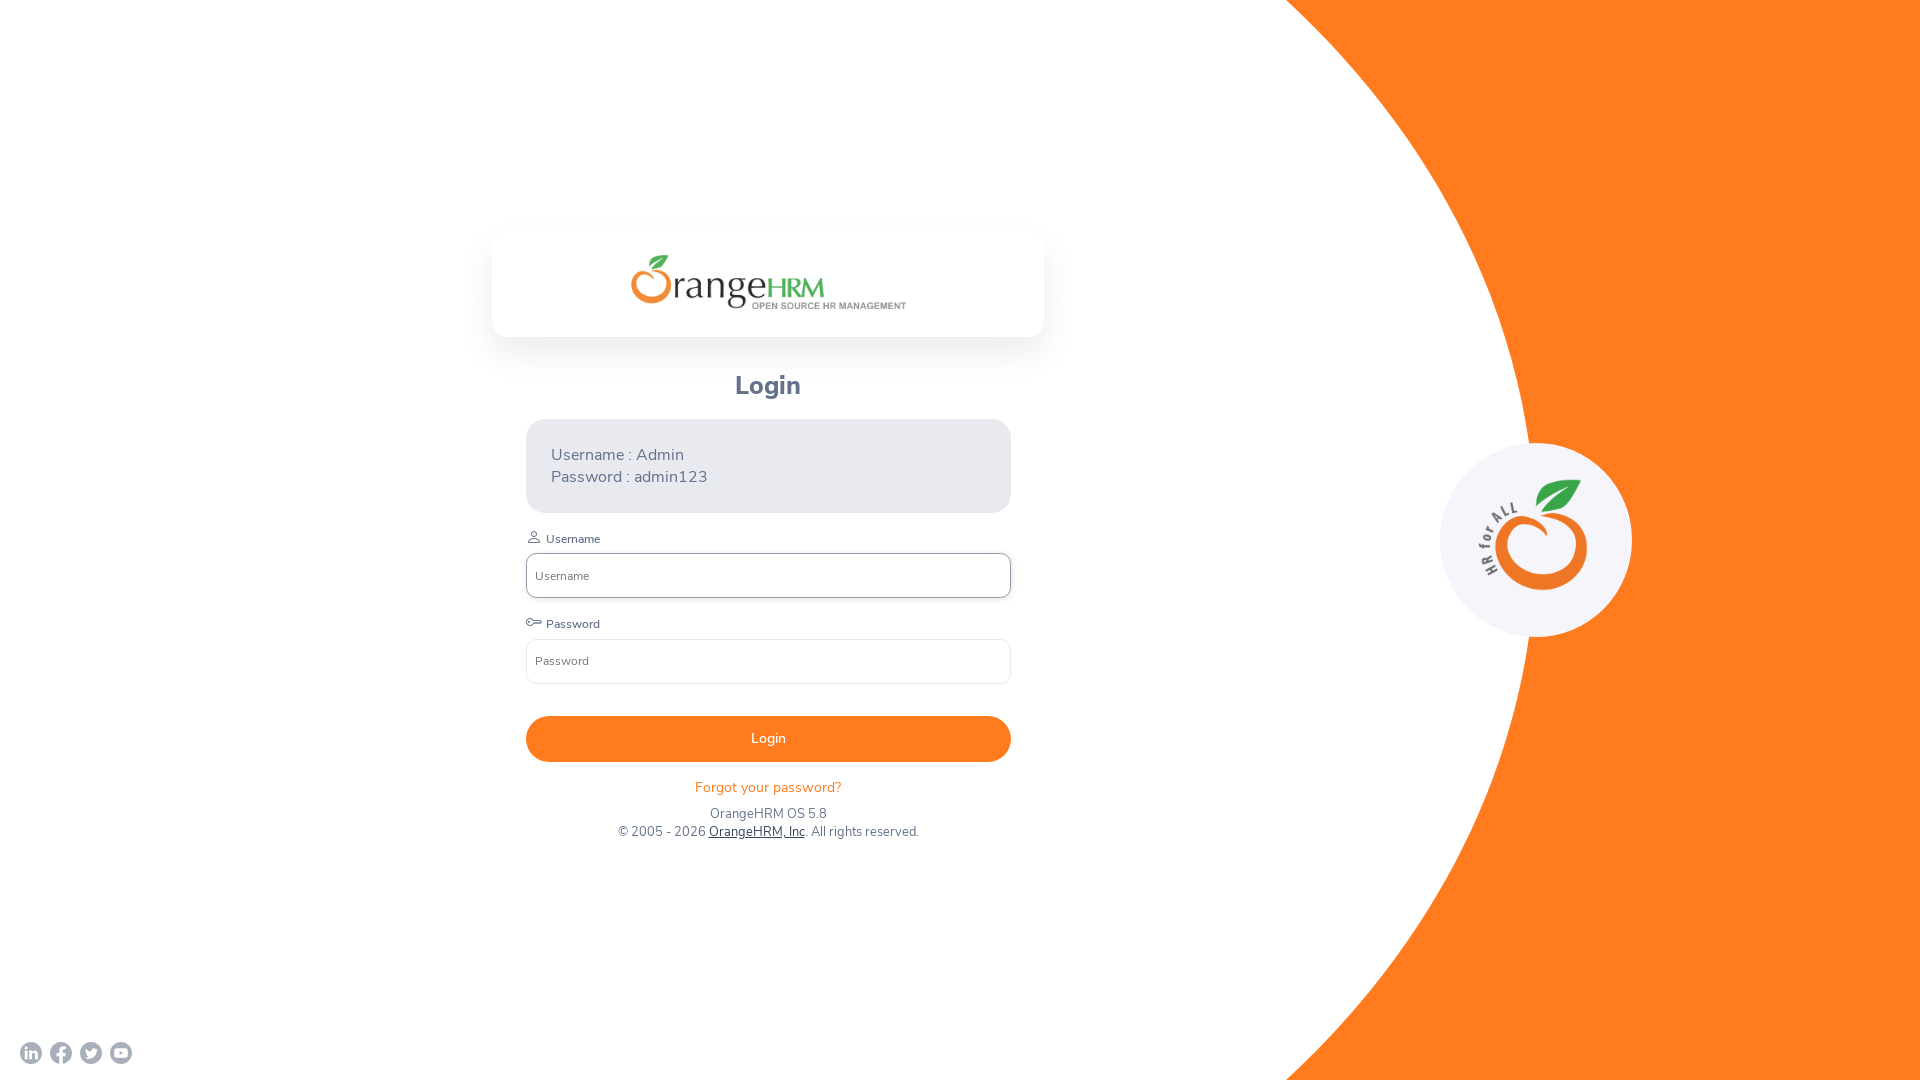